Tests opening multiple windows by clicking a button and verifies switching between parent and two child windows

Starting URL: https://www.hyrtutorials.com/p/window-handles-practice.html

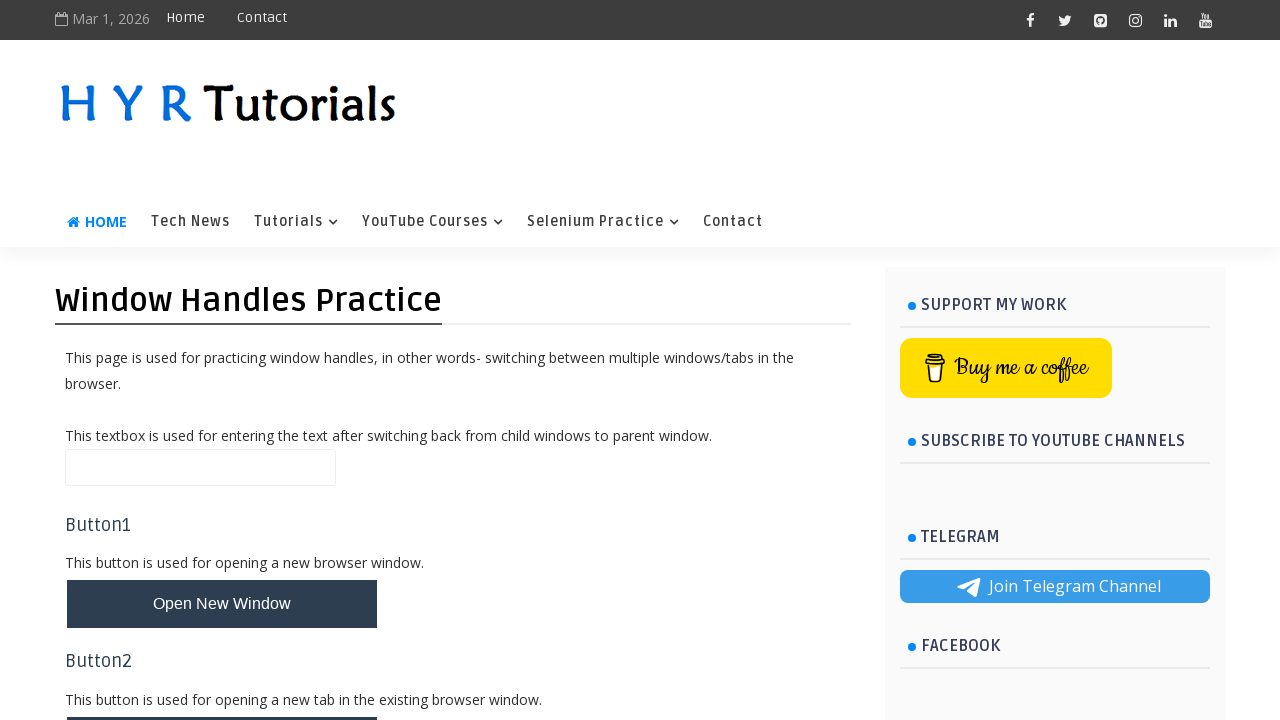

Clicked button to open multiple windows at (222, 361) on xpath=//button[@id='newWindowsBtn']
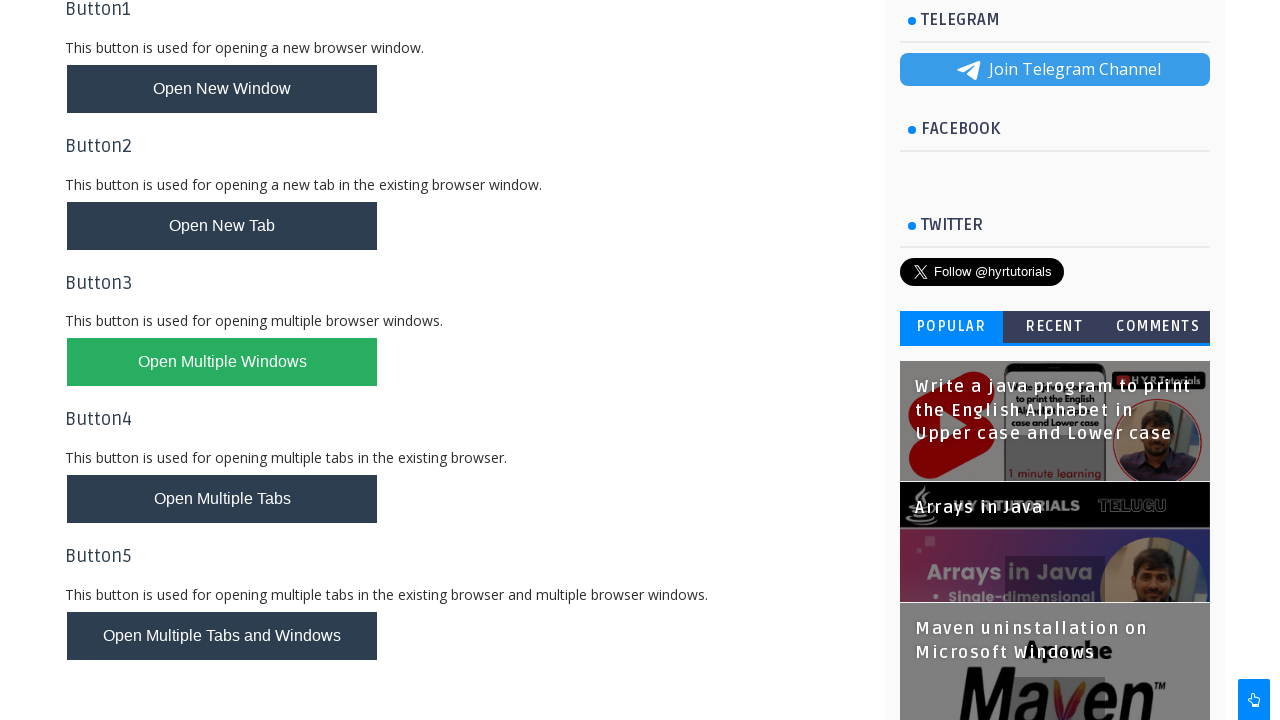

Waited 2 seconds for all windows to open
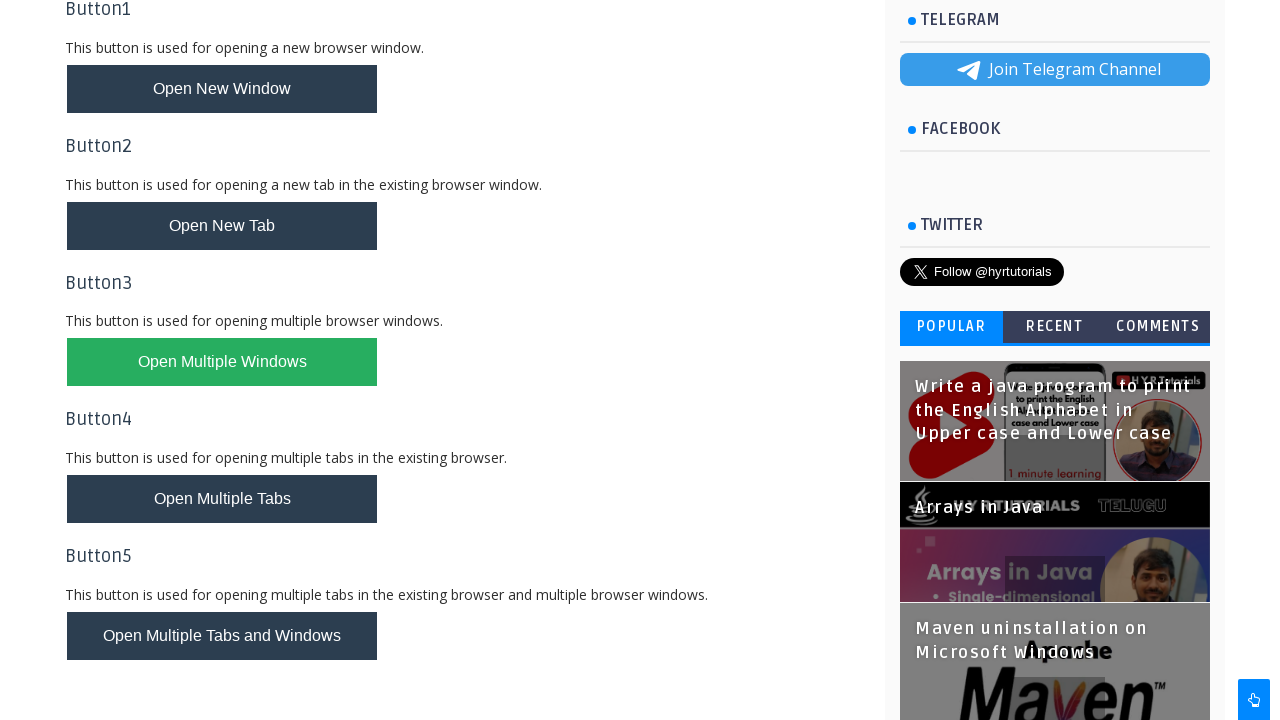

Retrieved all open pages from context
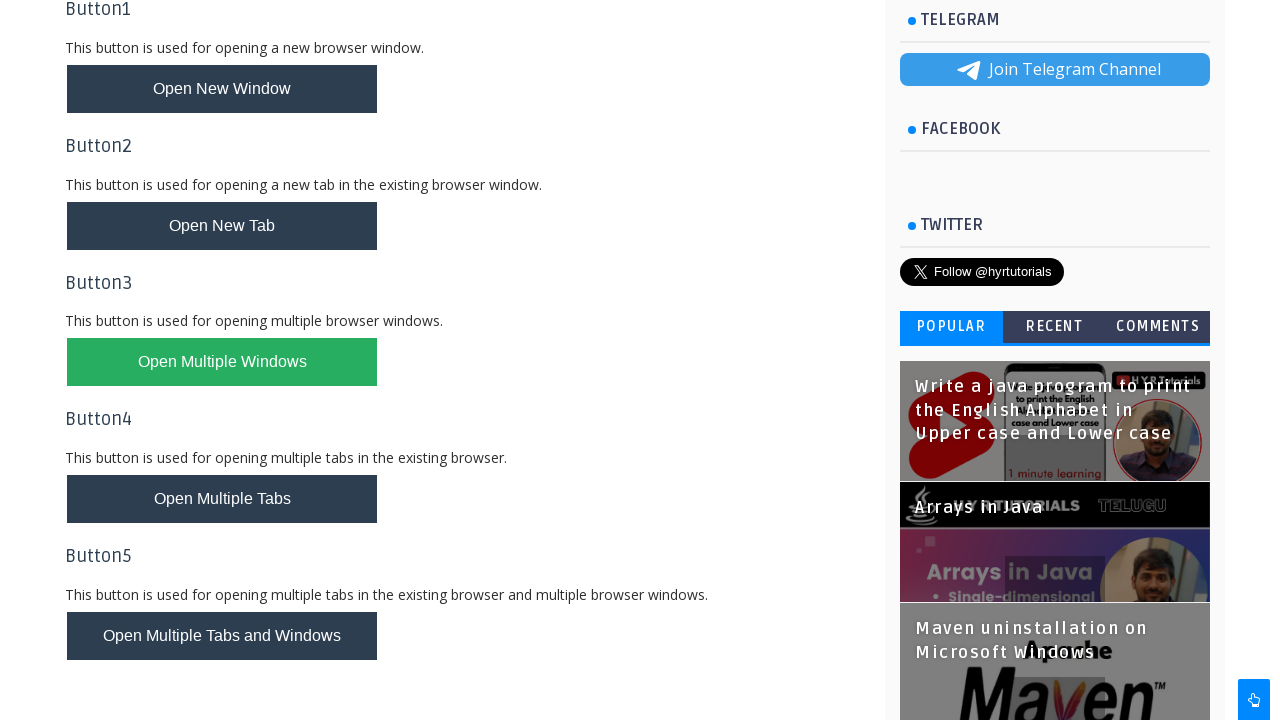

Retrieved parent window URL: https://www.hyrtutorials.com/p/window-handles-practice.html
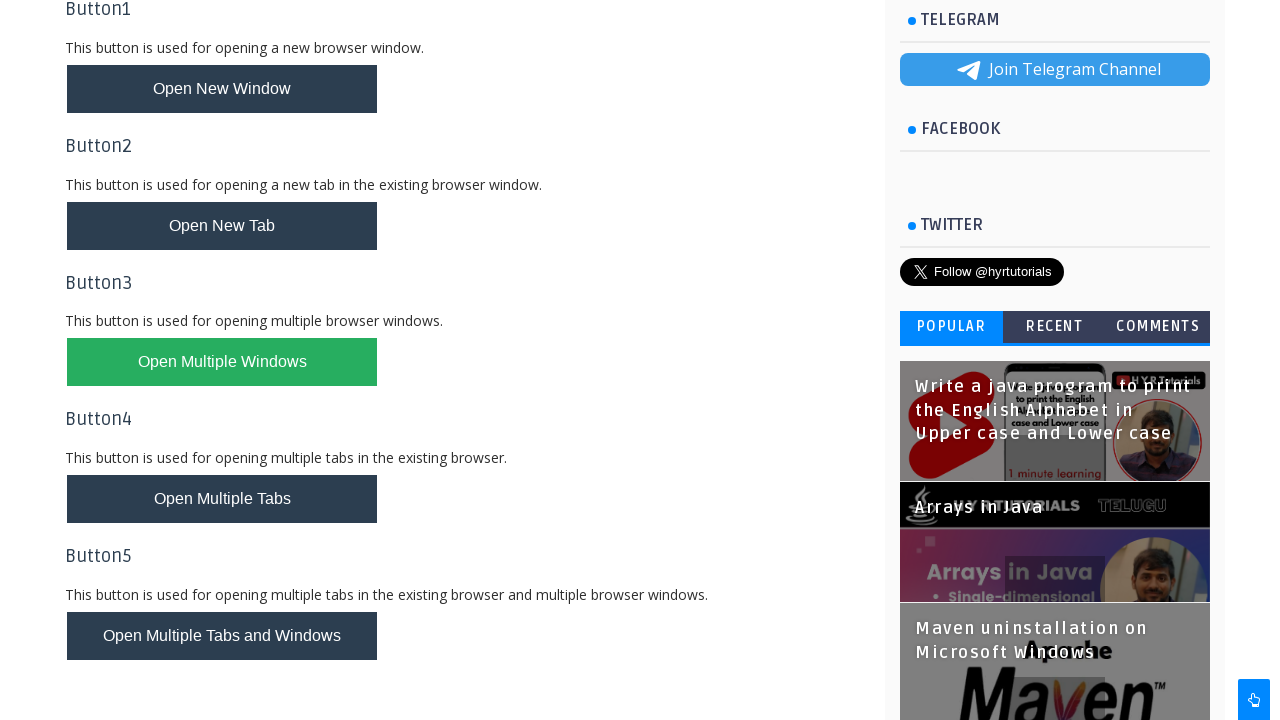

Retrieved first child window URL: https://www.hyrtutorials.com/p/basic-controls.html
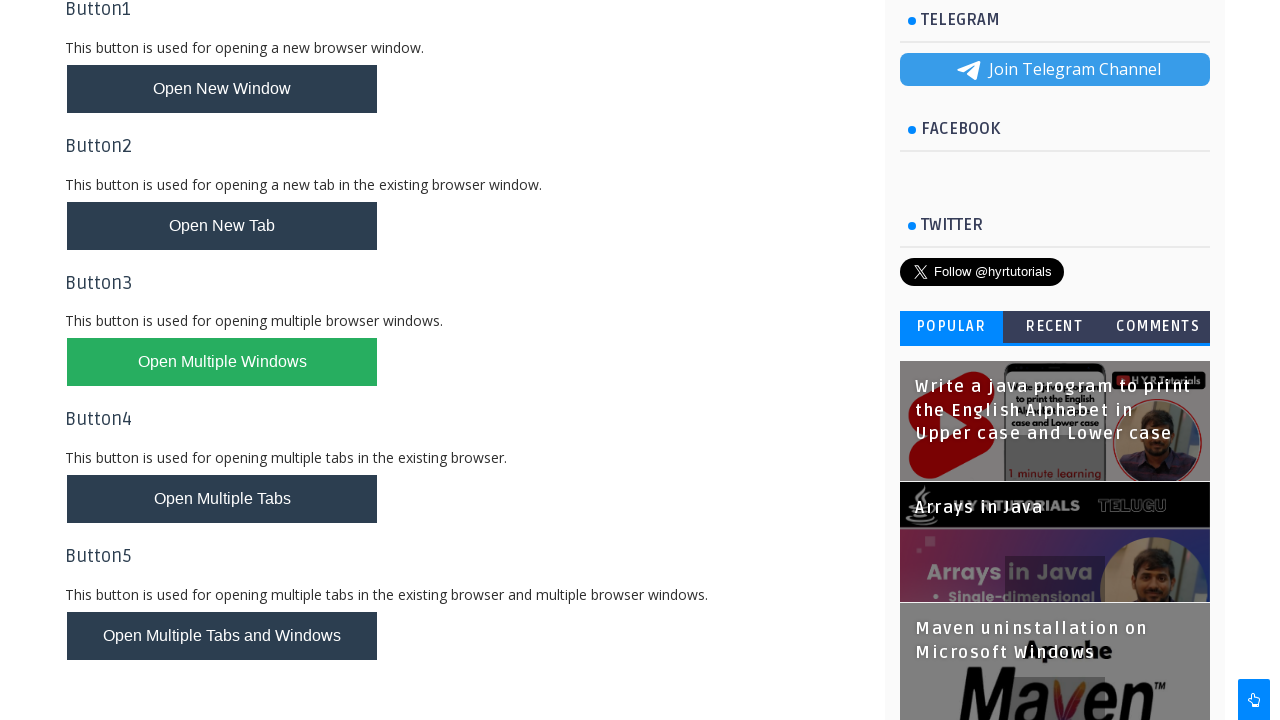

Retrieved second child window URL: https://www.hyrtutorials.com/p/add-padding-to-containers.html
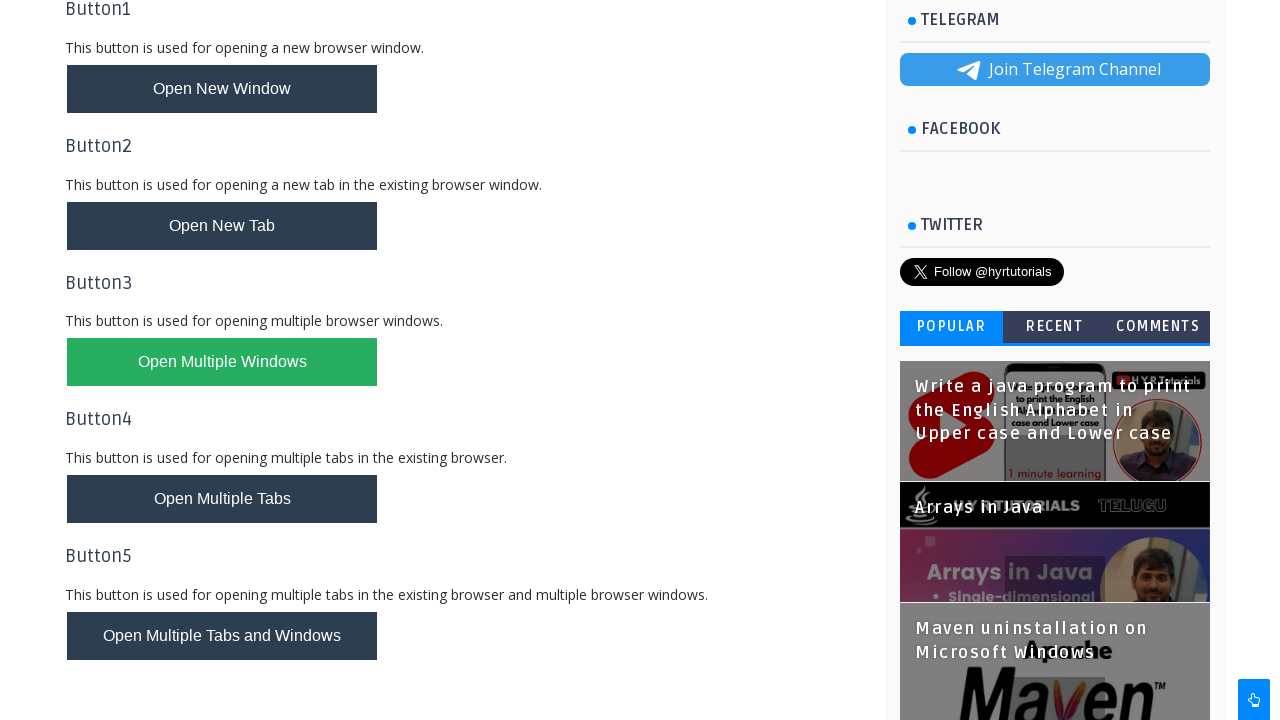

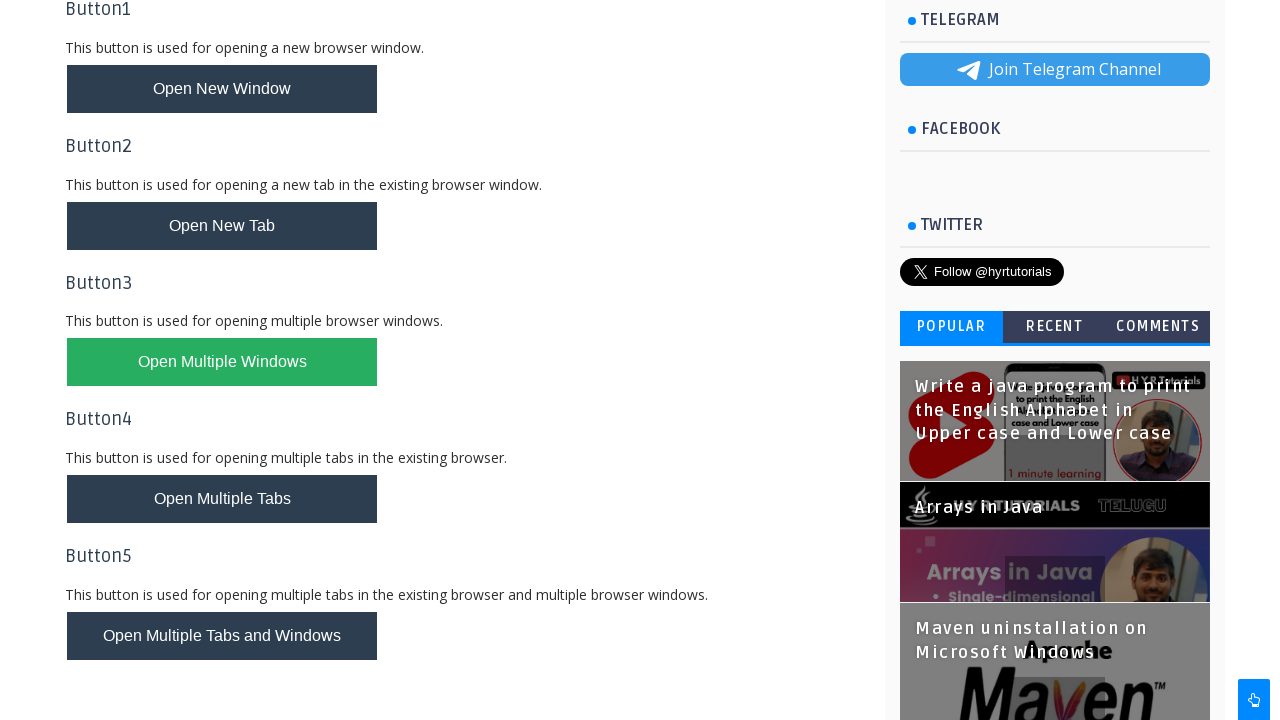